Tests an age verification form by entering a name and age, submitting the form, and verifying the resulting message is displayed.

Starting URL: https://kristinek.github.io/site/examples/age

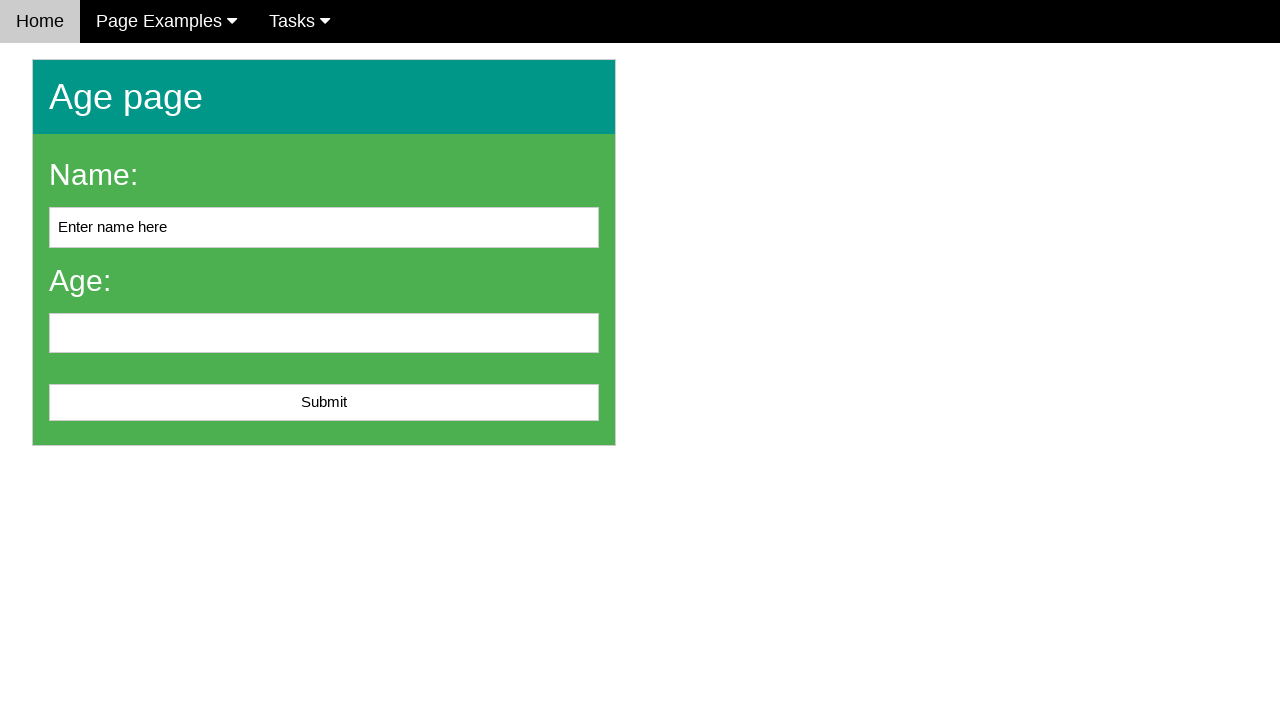

Cleared the name input field on #name
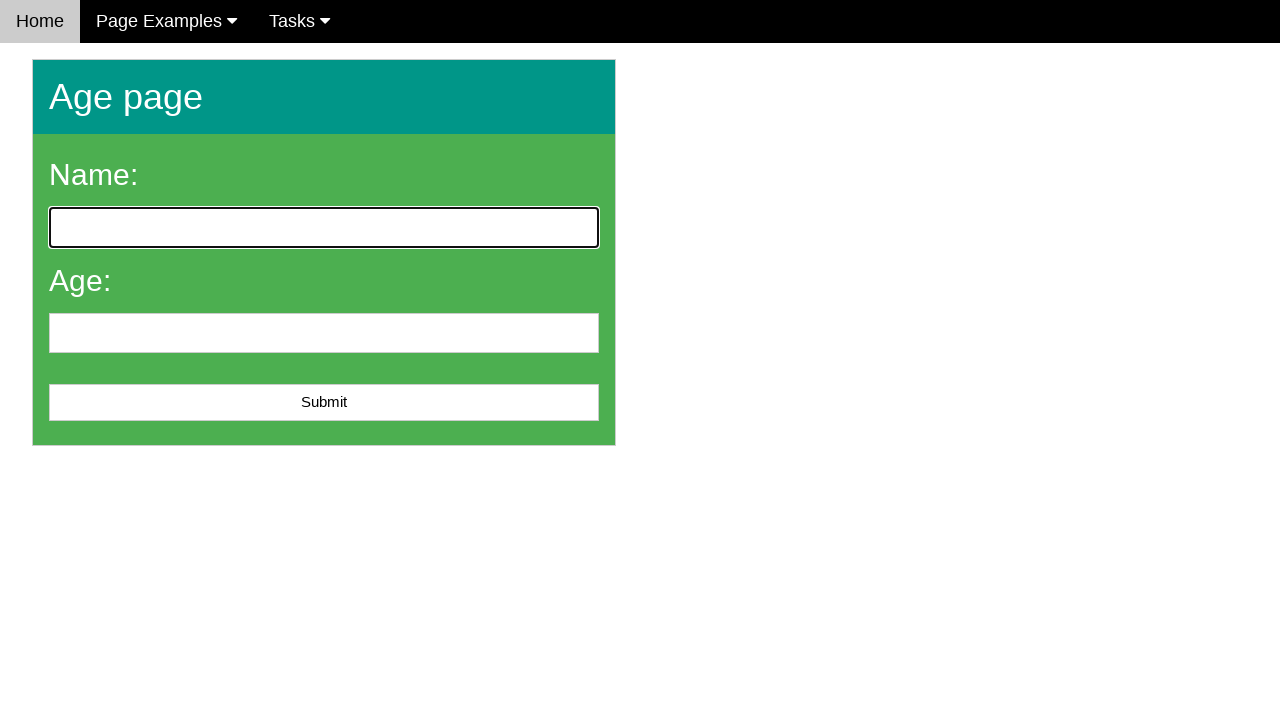

Filled name input field with 'John Smith' on #name
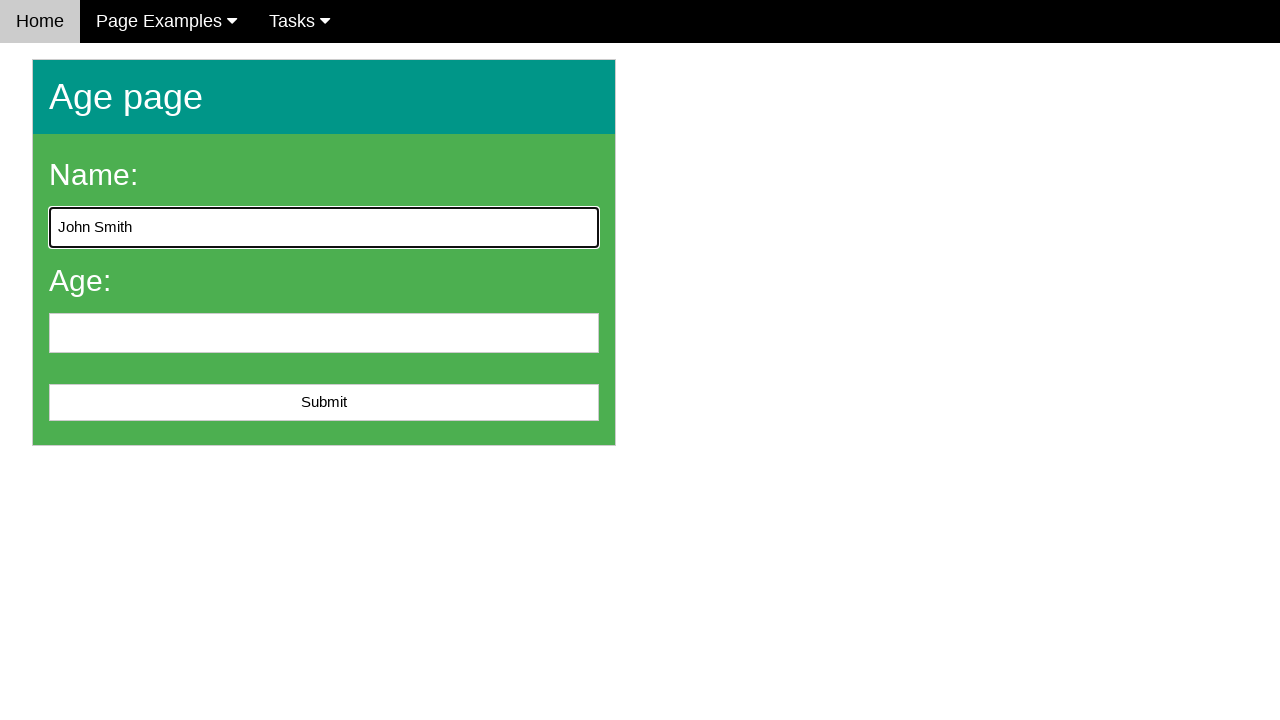

Cleared the age input field on #age
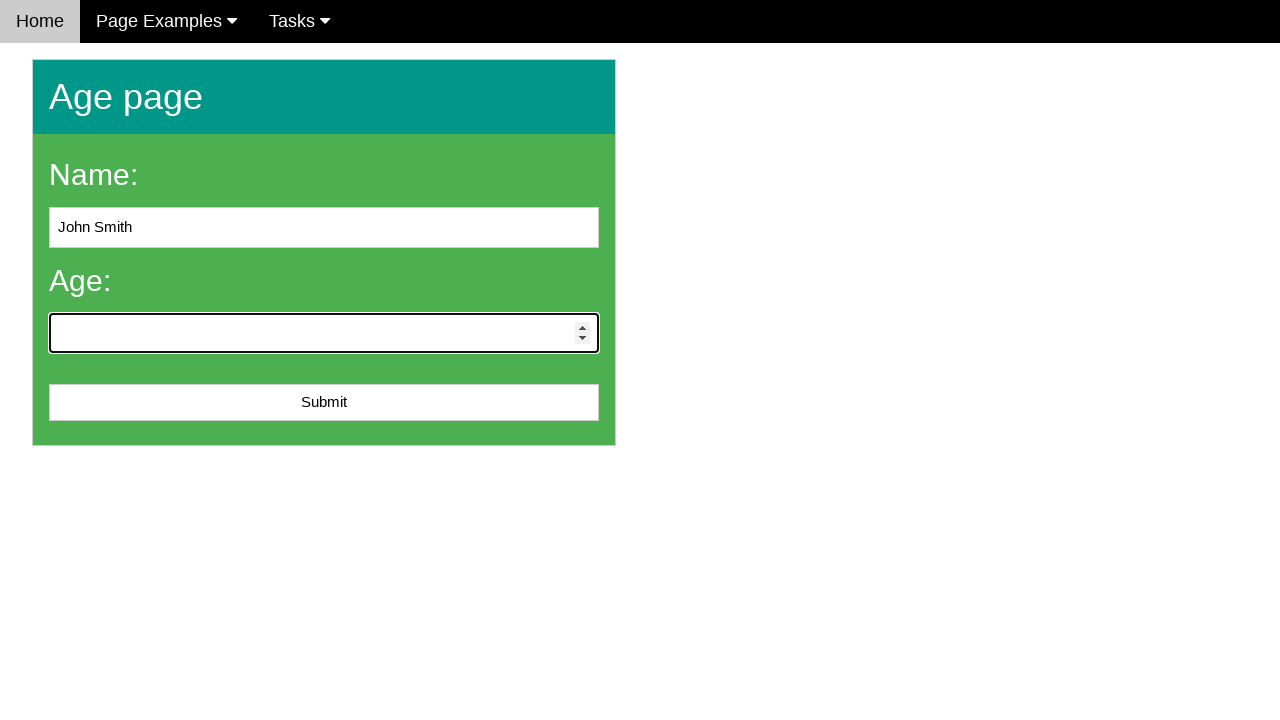

Filled age input field with '25' on #age
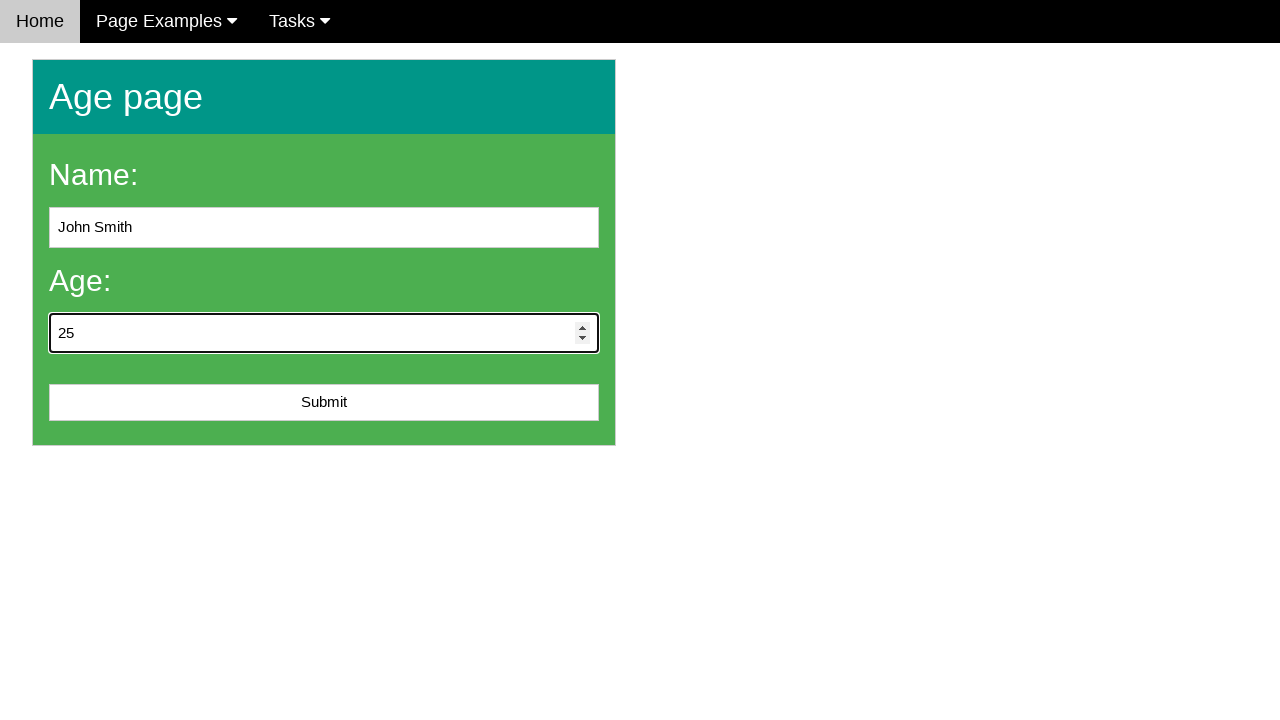

Clicked the submit button to verify age at (324, 403) on #submit
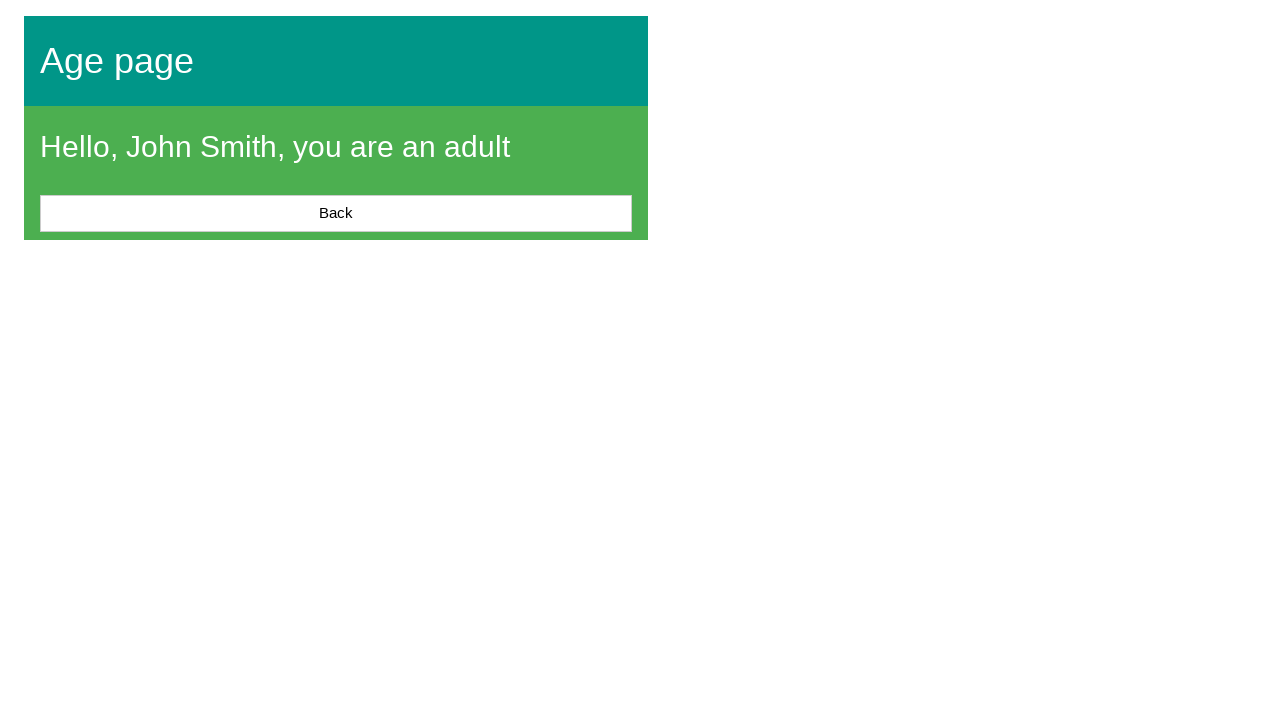

Age verification message displayed
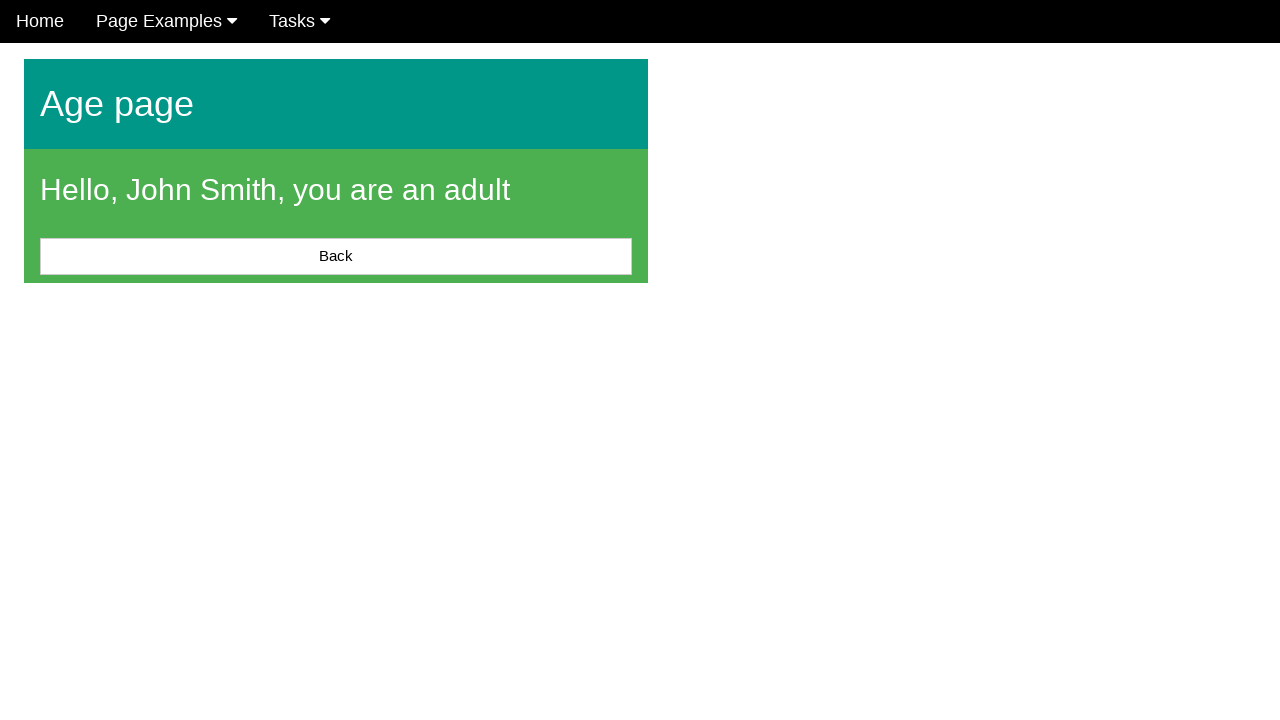

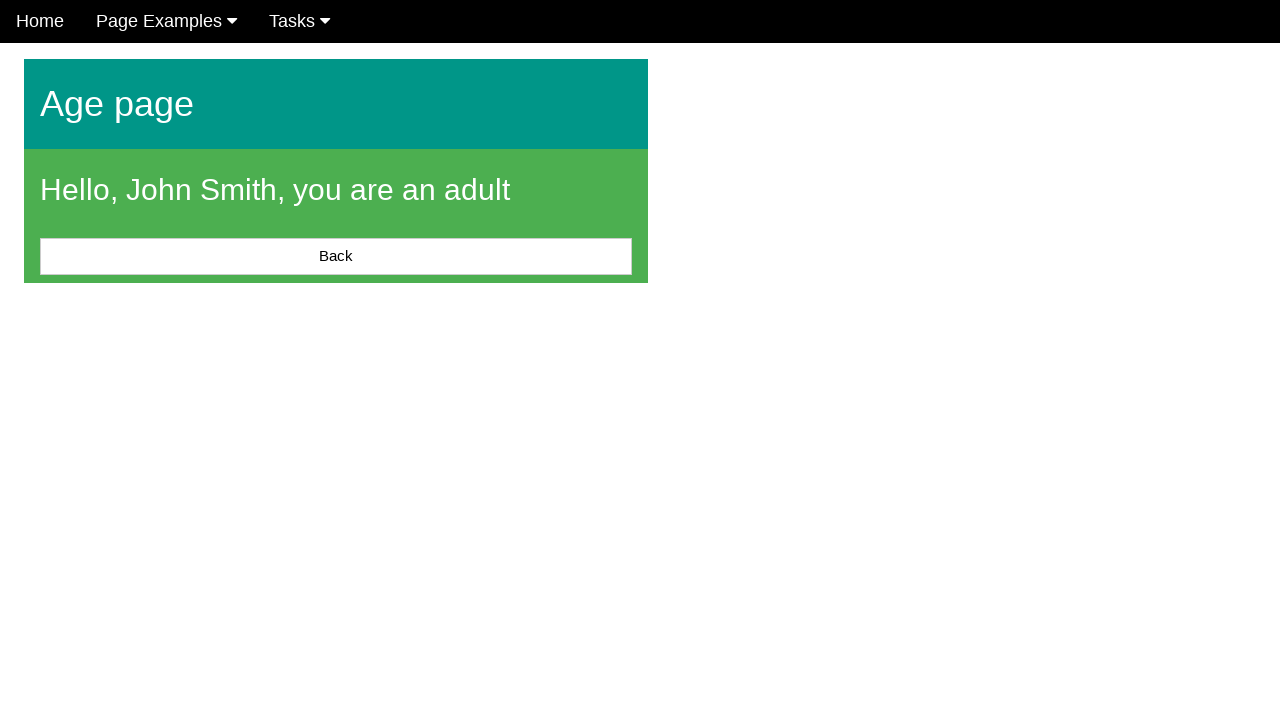